Navigates to Channel News Asia international news page, scrolls down multiple times to load more content, then finds and clicks on an "Expand to read the full story" link to expand a news story

Starting URL: https://www.channelnewsasia.com/news/international

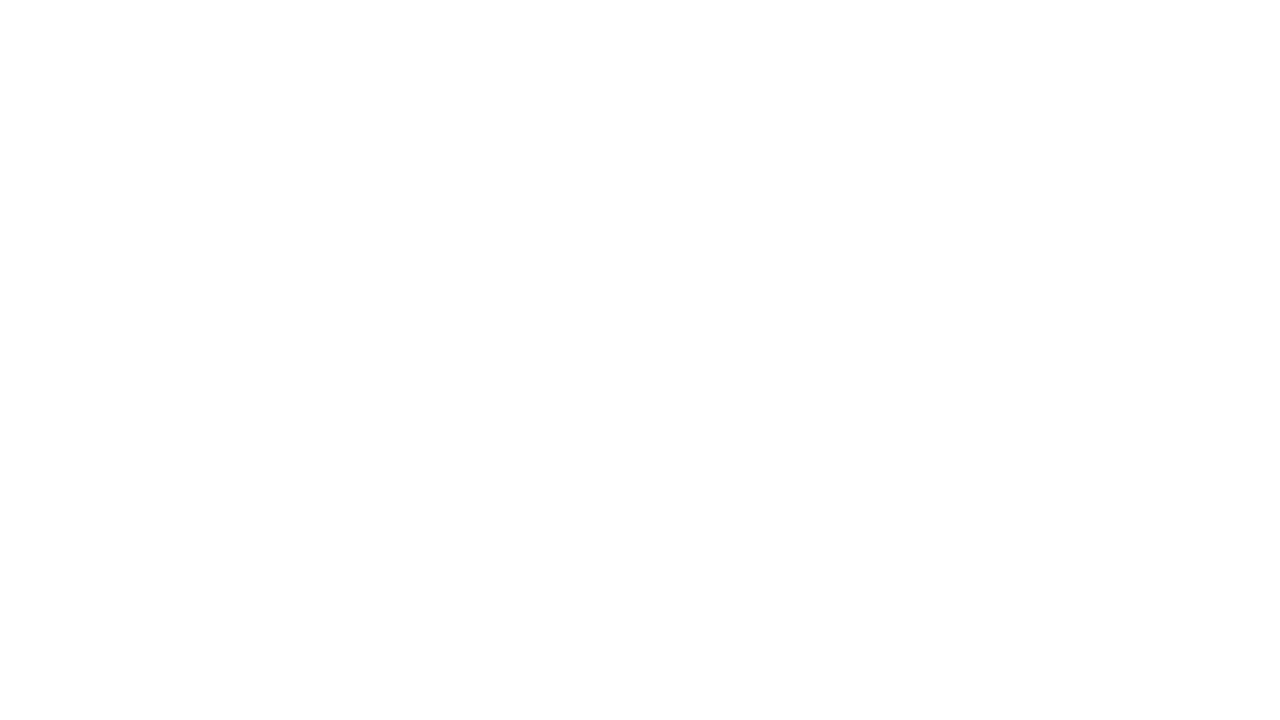

Navigated to Channel News Asia international news page
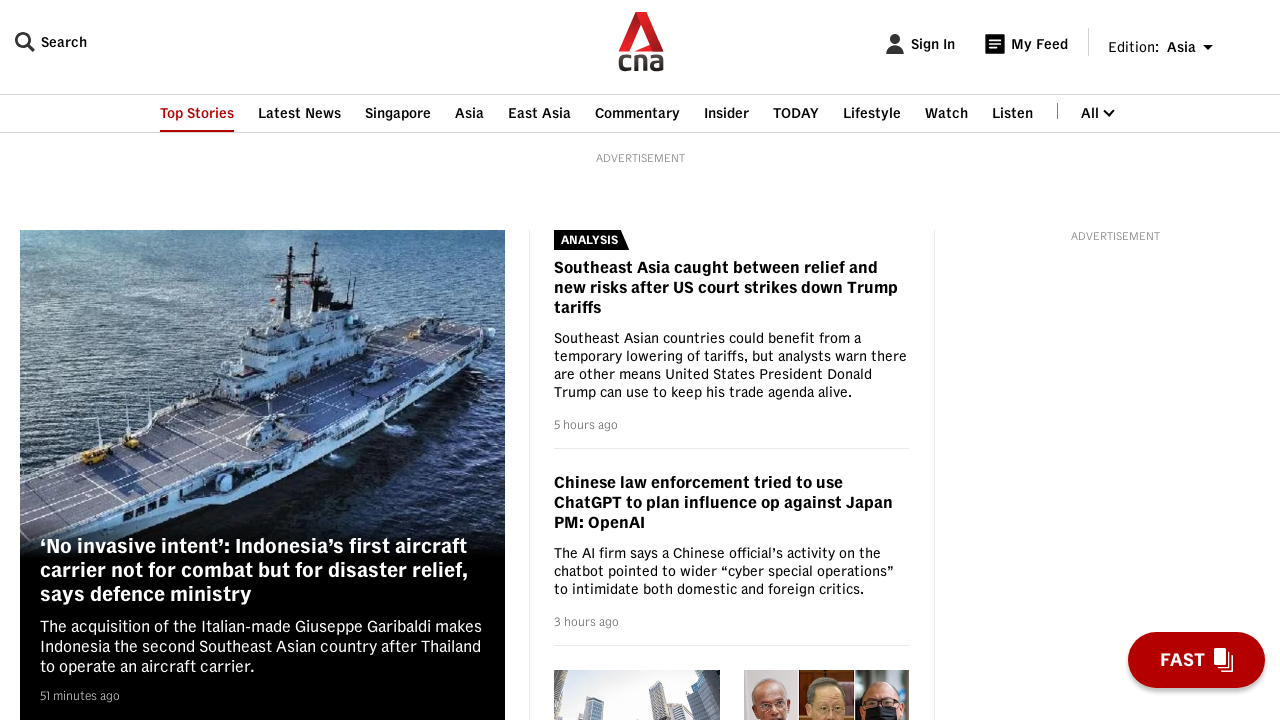

Scrolled down to bottom of page (scroll 1 of 4)
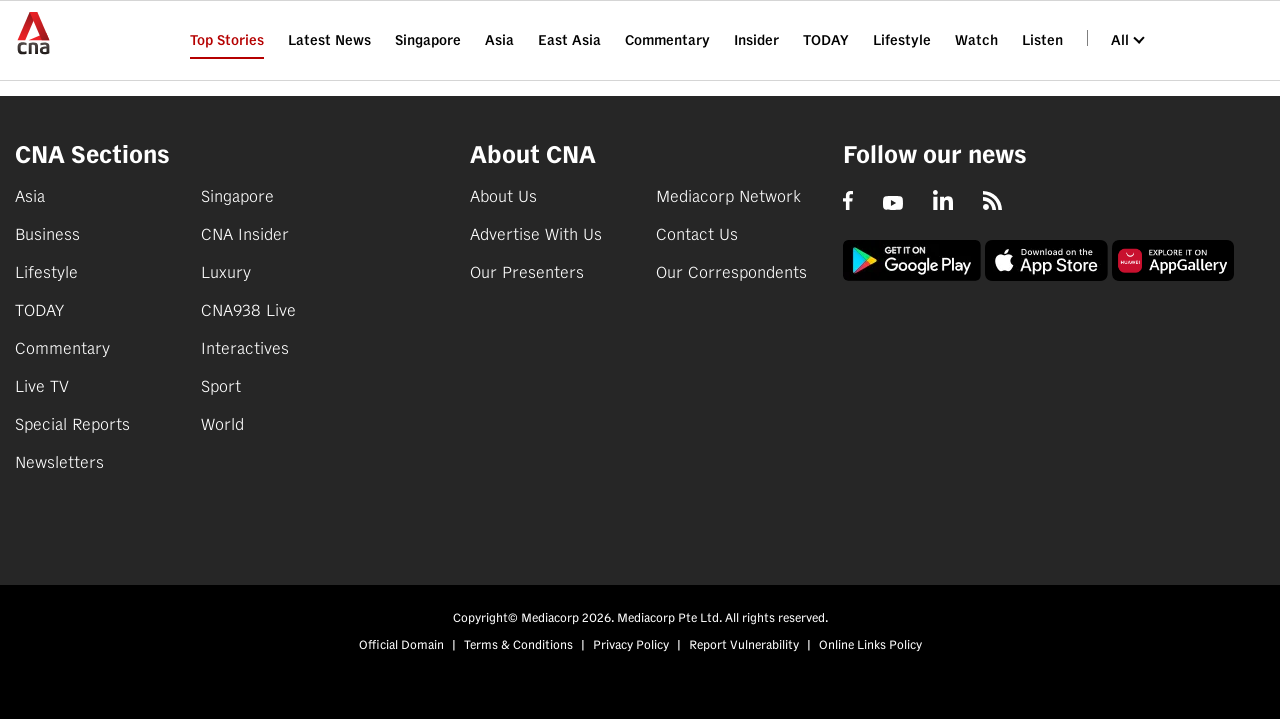

Waited for content to load after scrolling
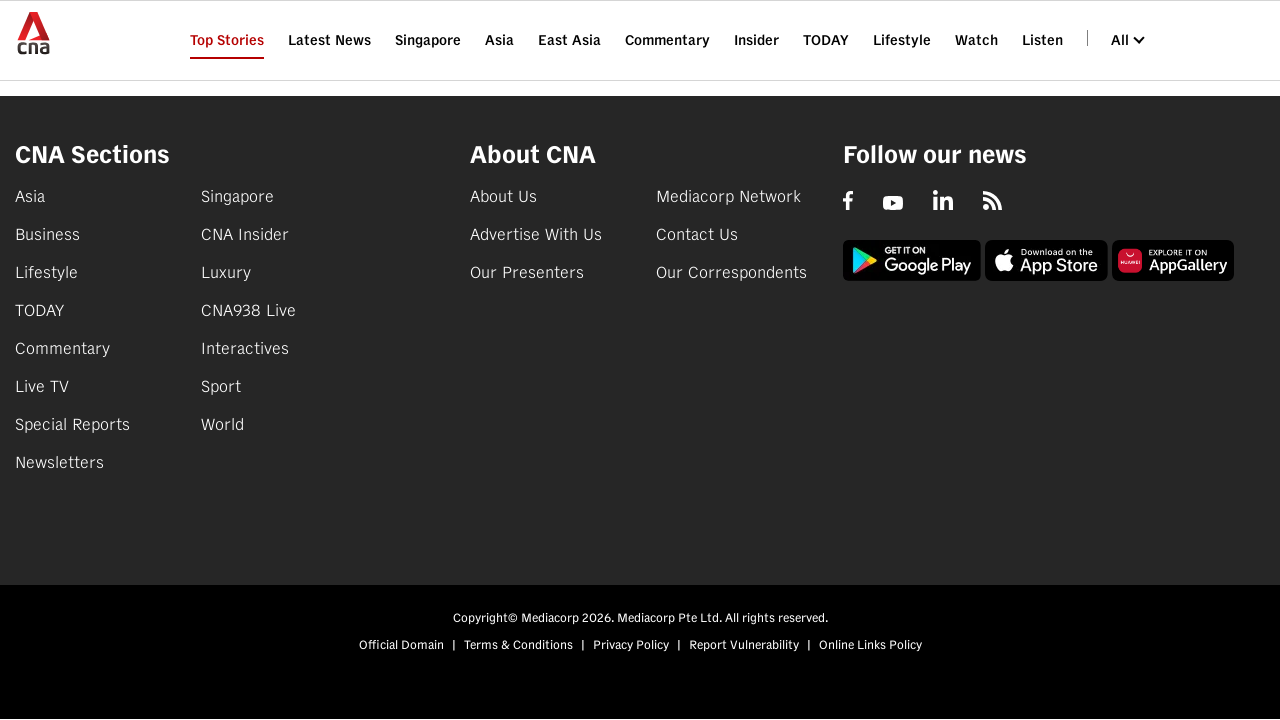

Scrolled down to bottom of page (scroll 2 of 4)
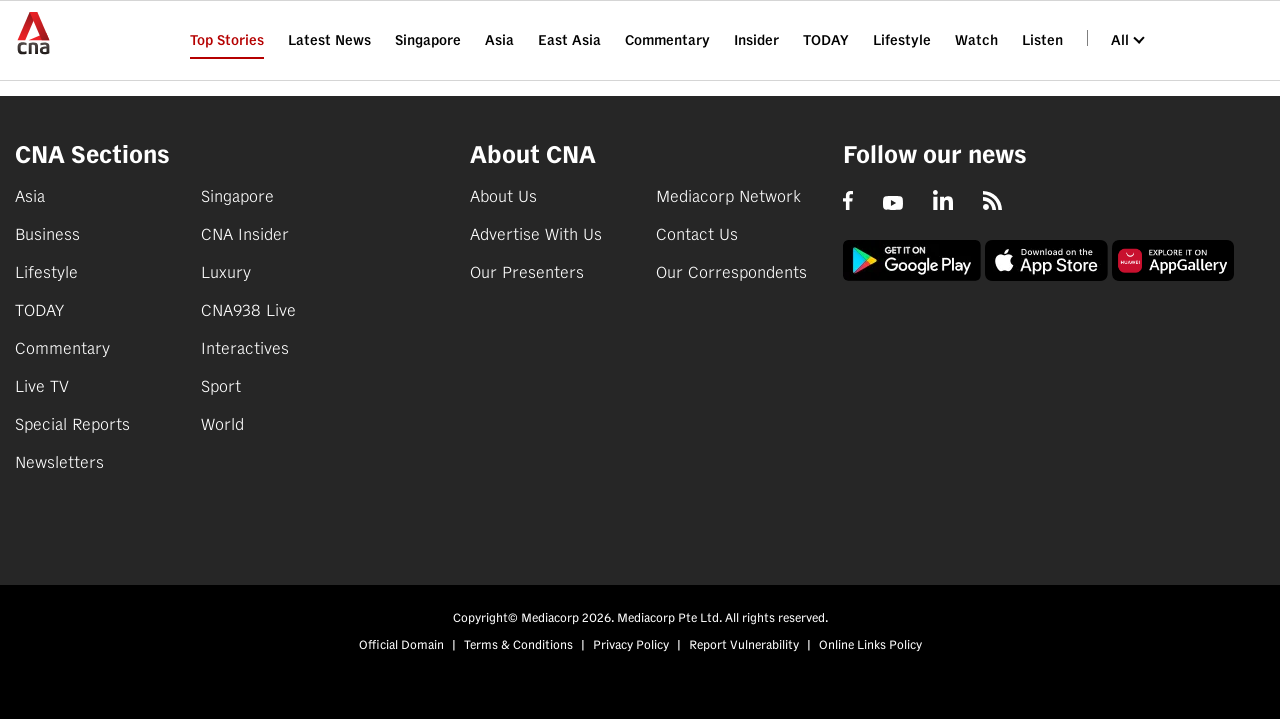

Waited for content to load after scrolling
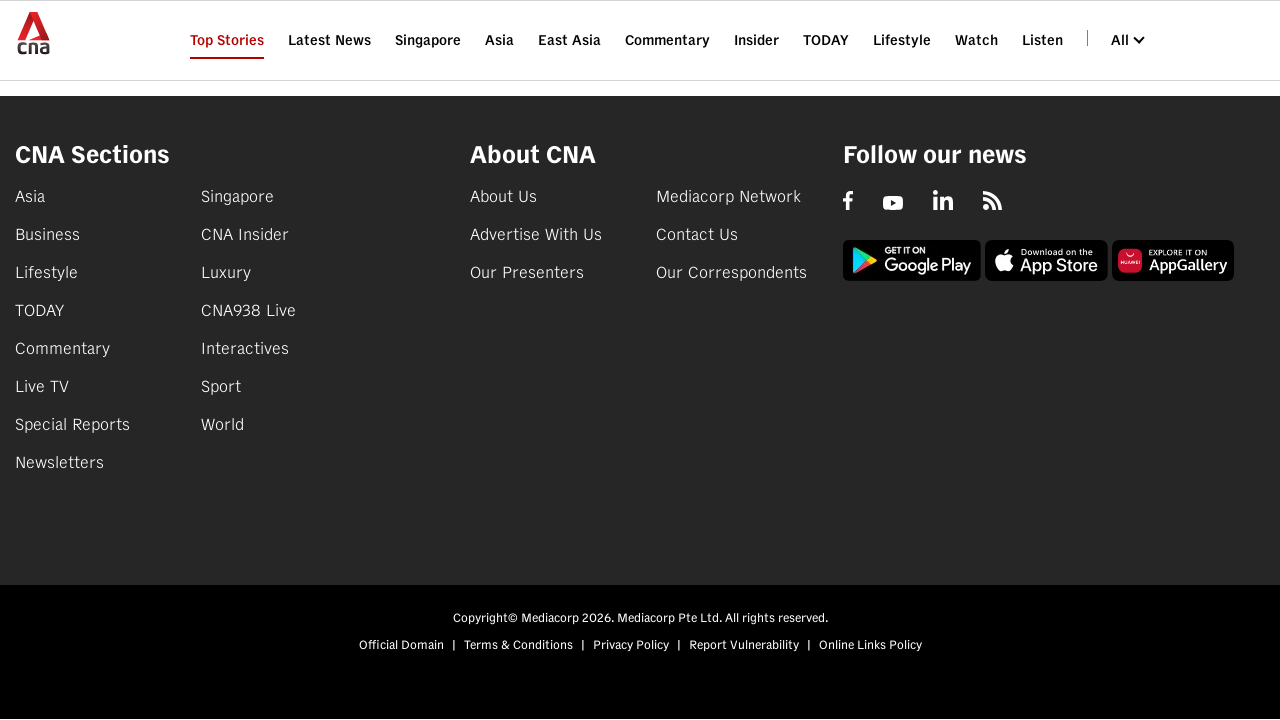

Scrolled down to bottom of page (scroll 3 of 4)
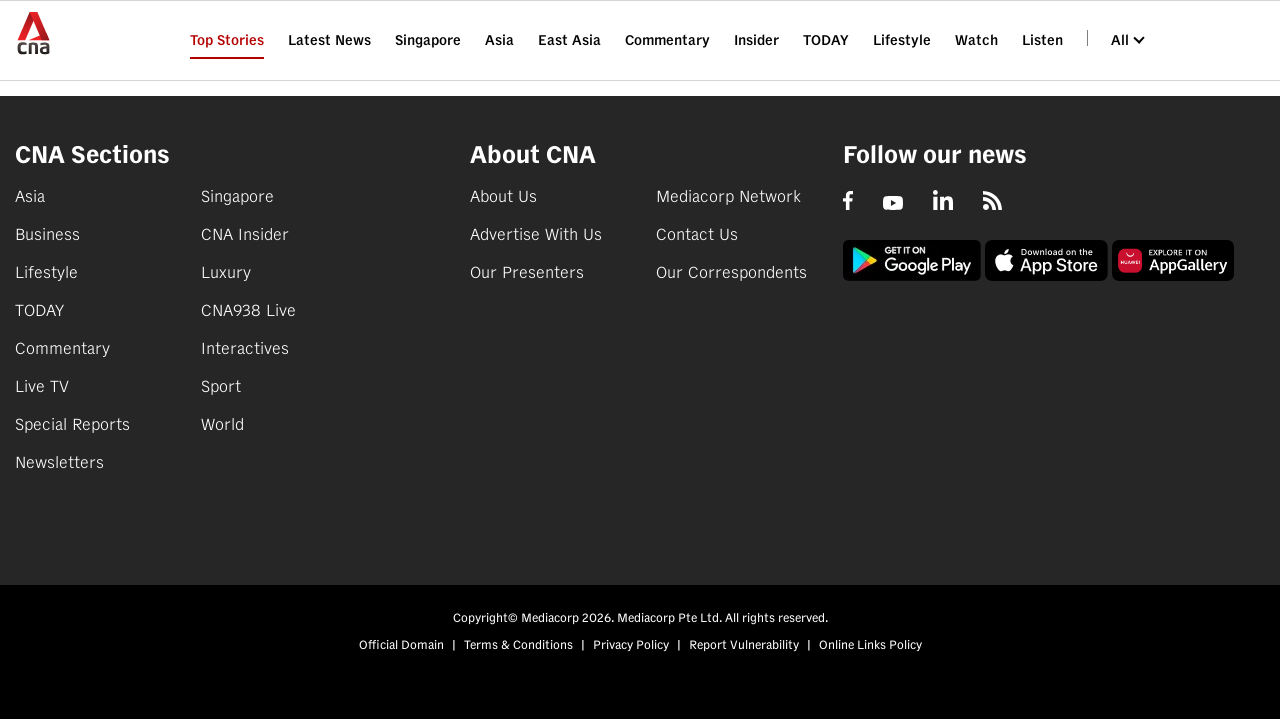

Waited for content to load after scrolling
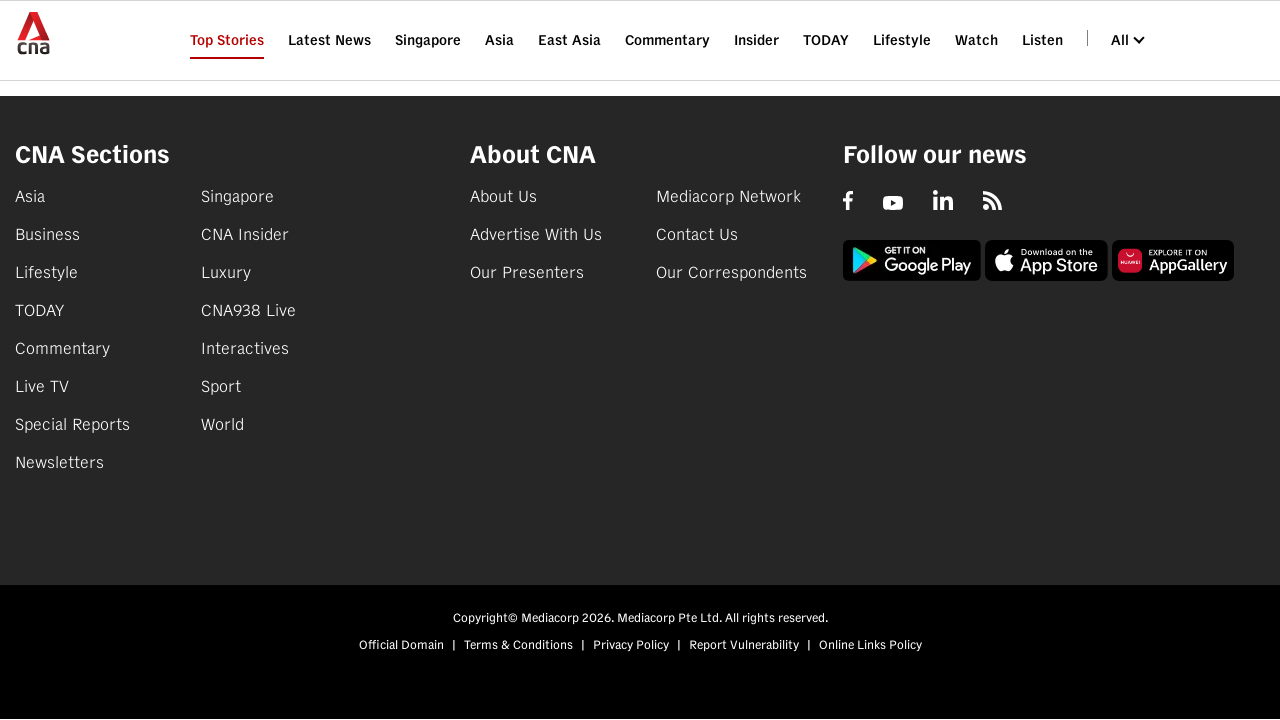

Scrolled down to bottom of page (scroll 4 of 4)
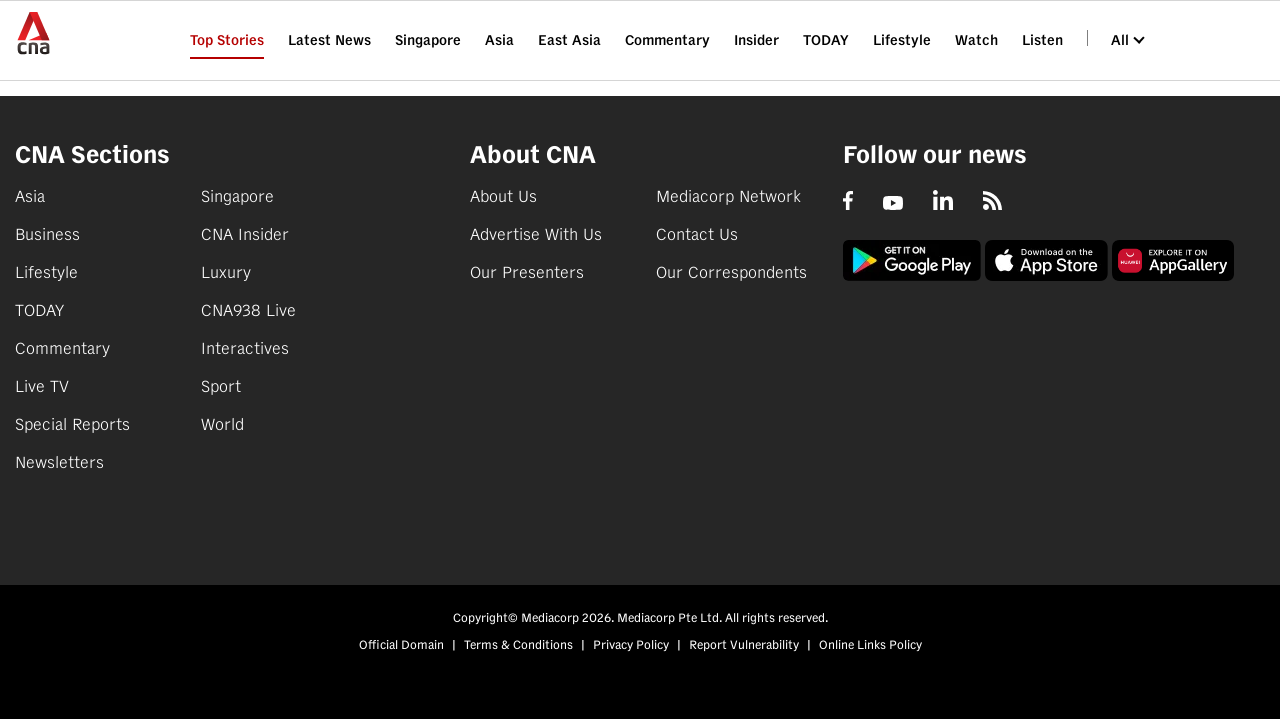

Waited for content to load after scrolling
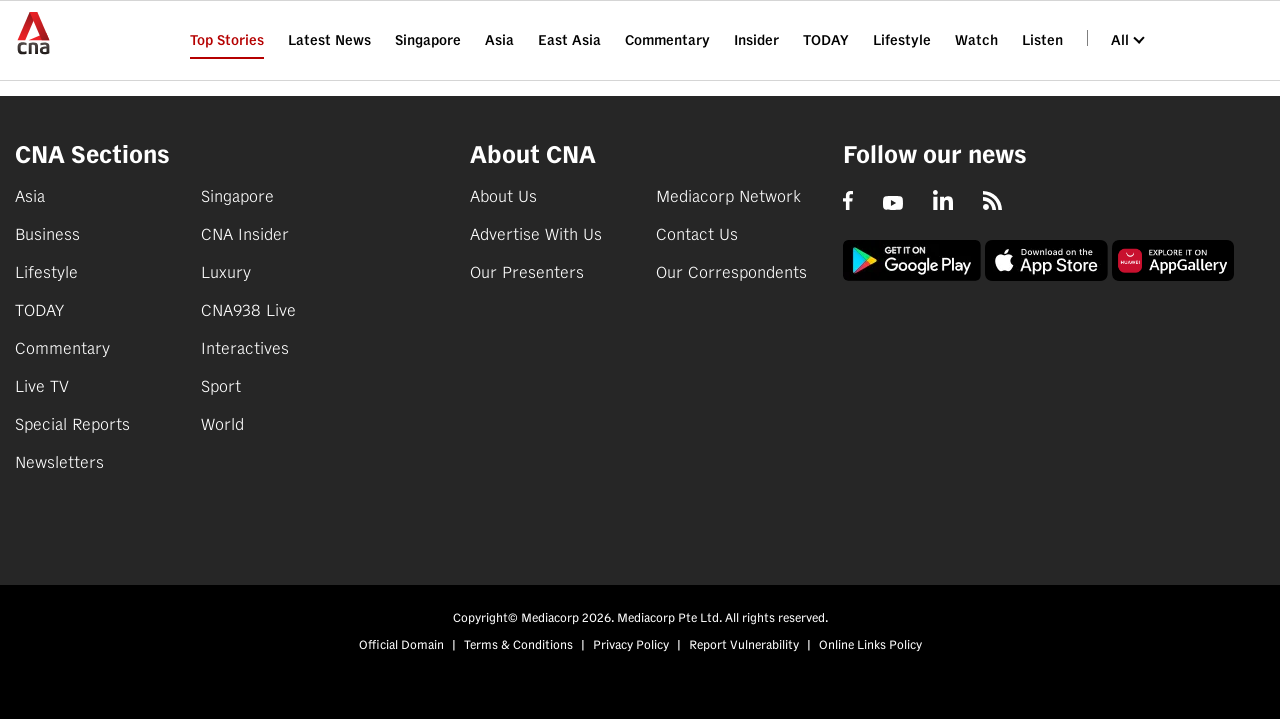

Found 0 'Expand to read the full story' links
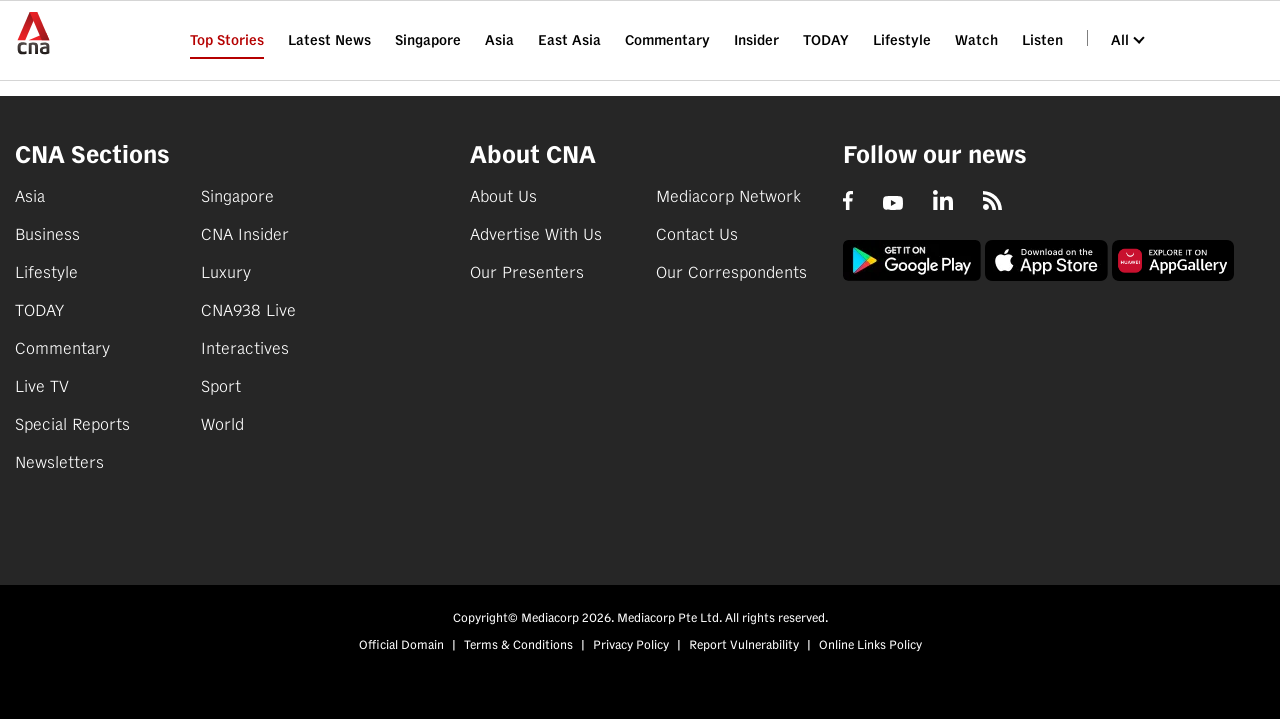

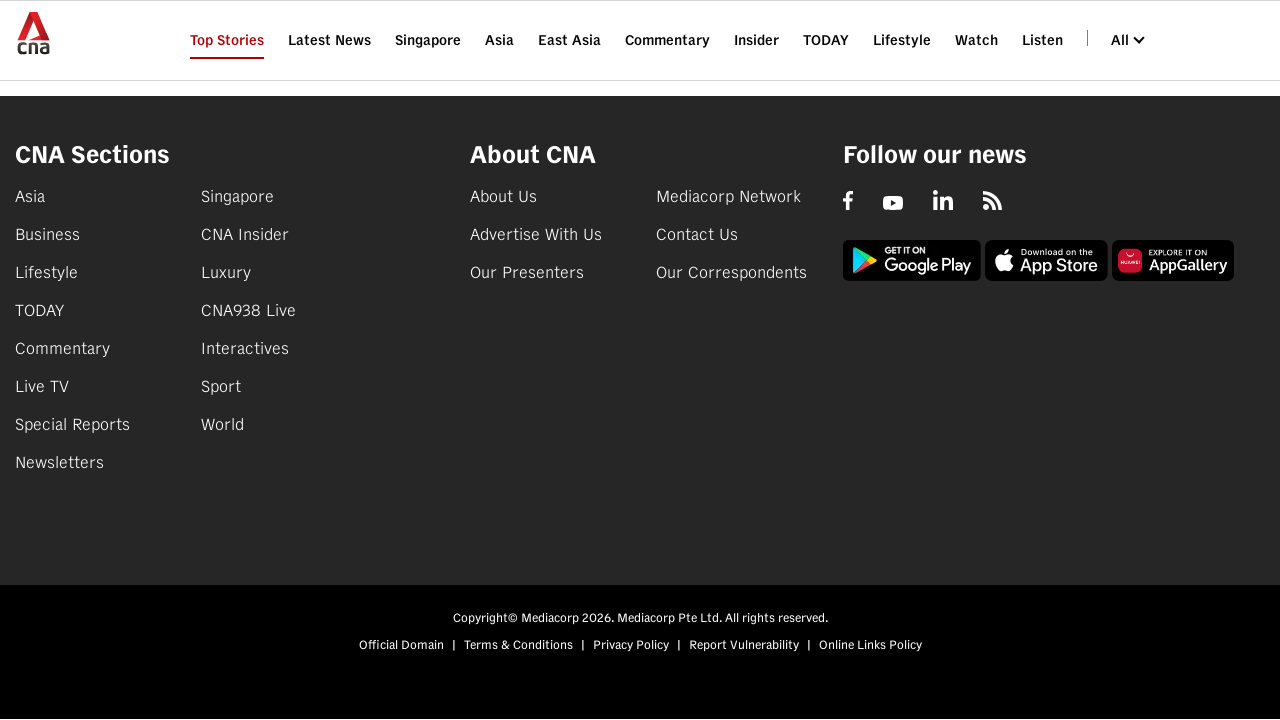